Tests dynamic properties on a web page by verifying button states change after 5 seconds - checking disabled/enabled states, visibility, and color changes

Starting URL: https://demoqa.com/elements

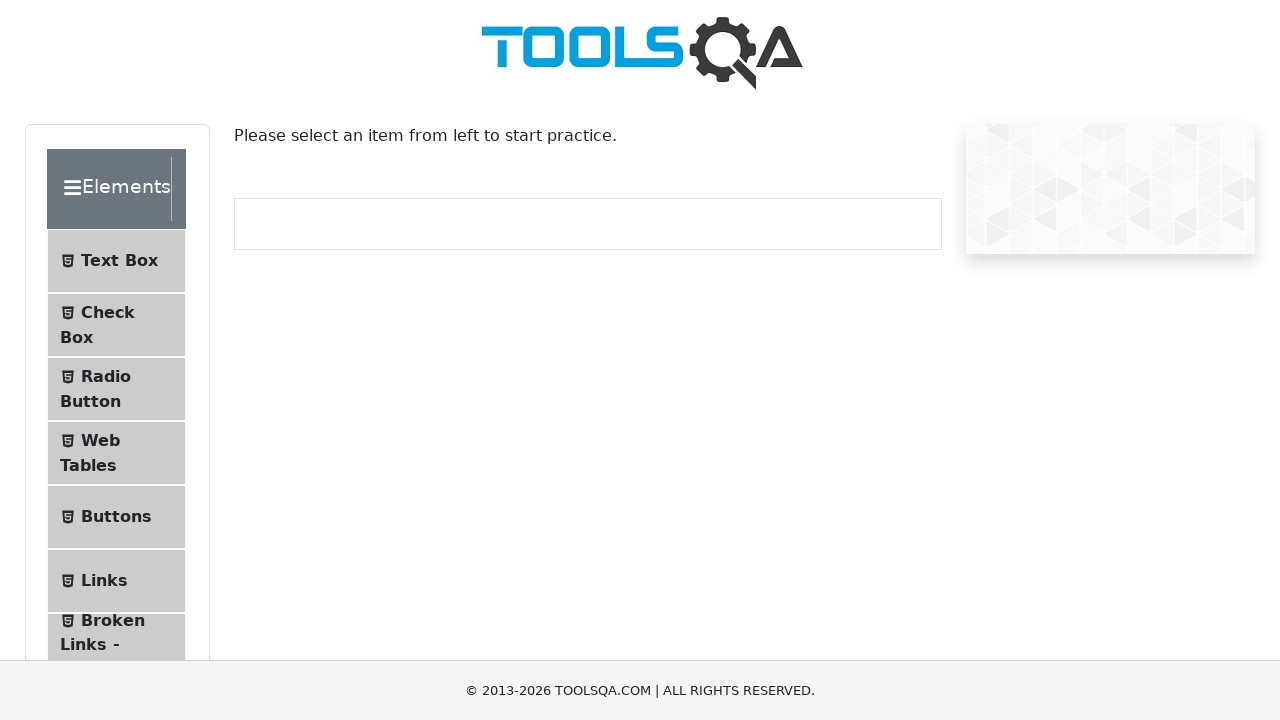

Scrolled down 350px to make elements visible
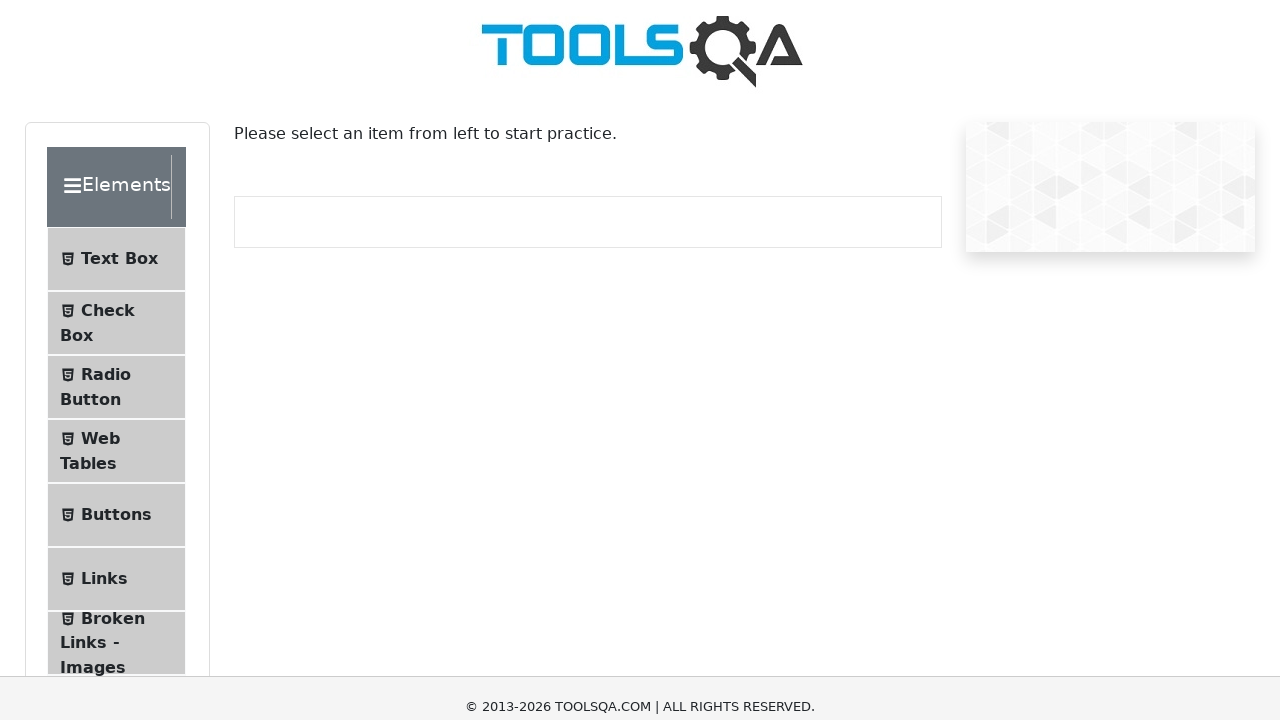

Clicked on Dynamic Properties menu item at (119, 410) on xpath=//span[contains(.,'Dynamic')]
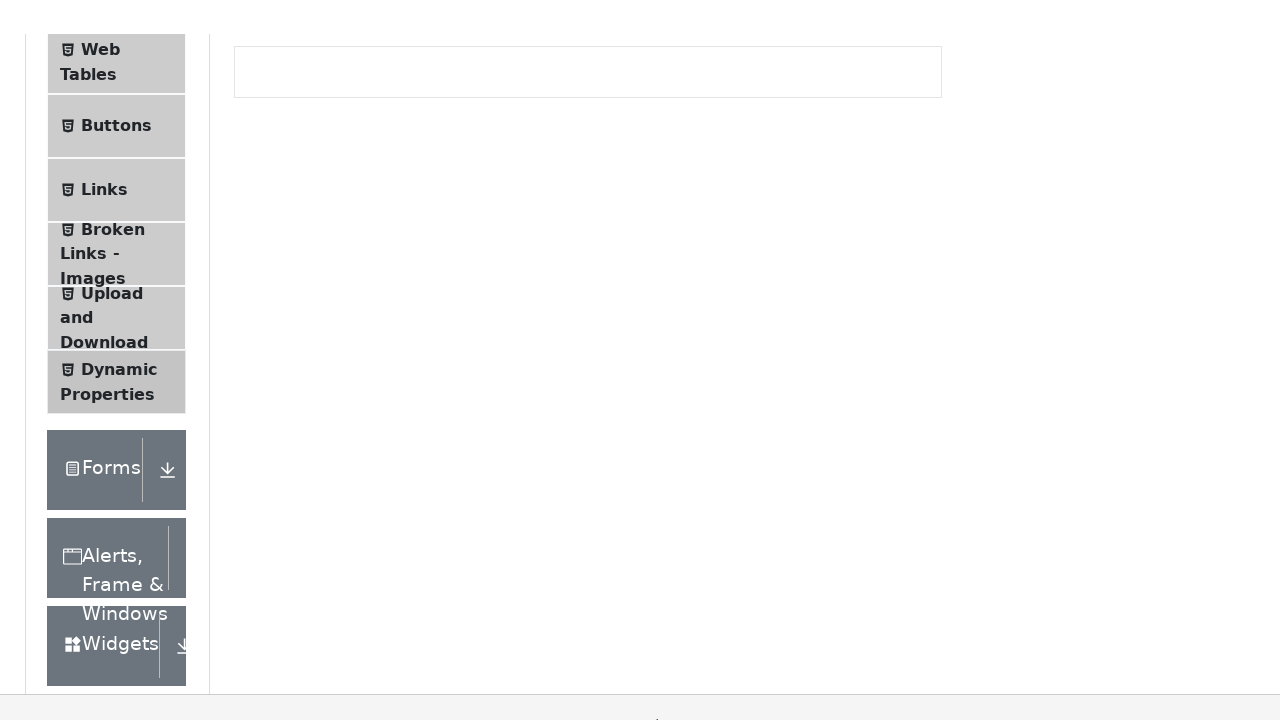

Located enable and color change buttons
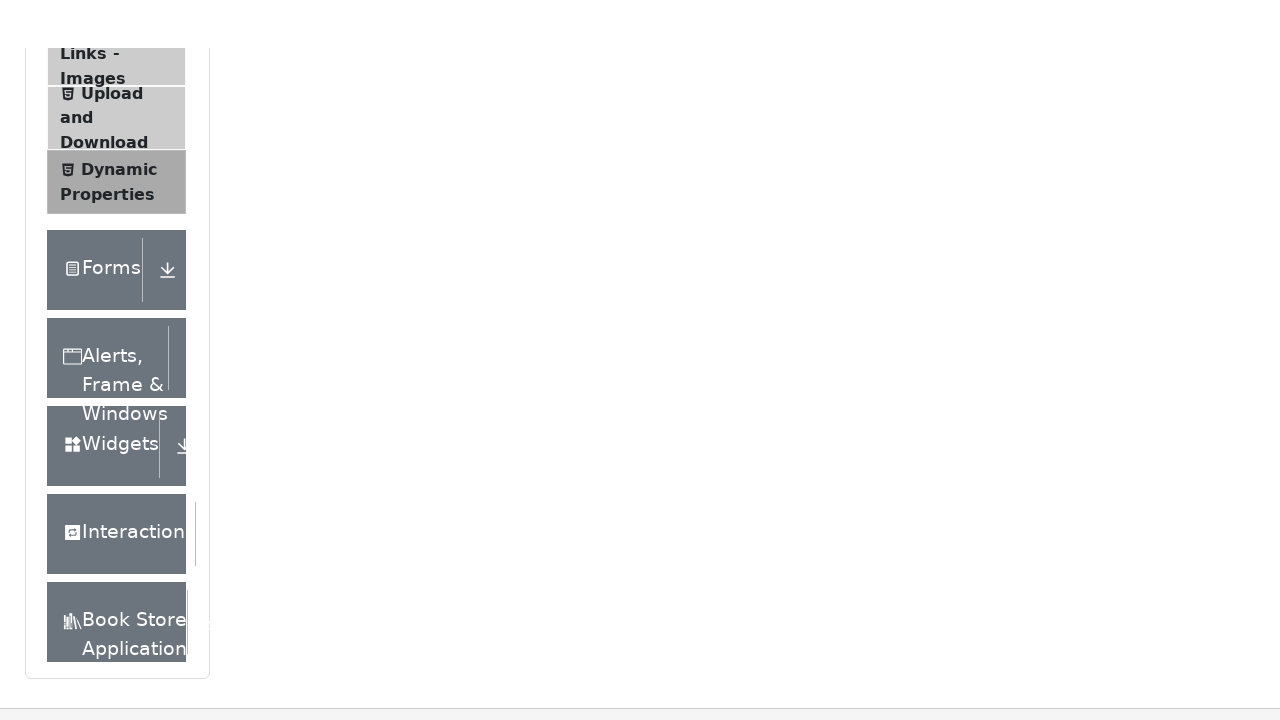

Verified Enable In 5 Second Button is visible
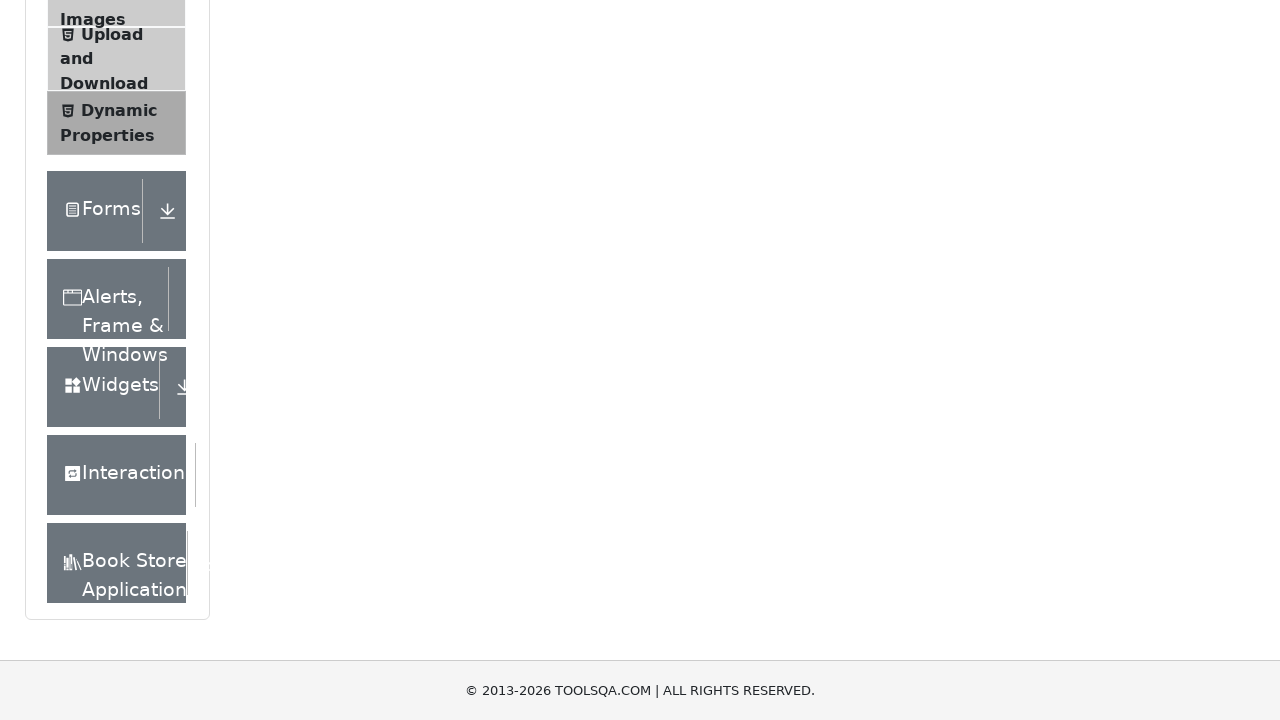

Verified Enable In 5 Second Button is initially disabled
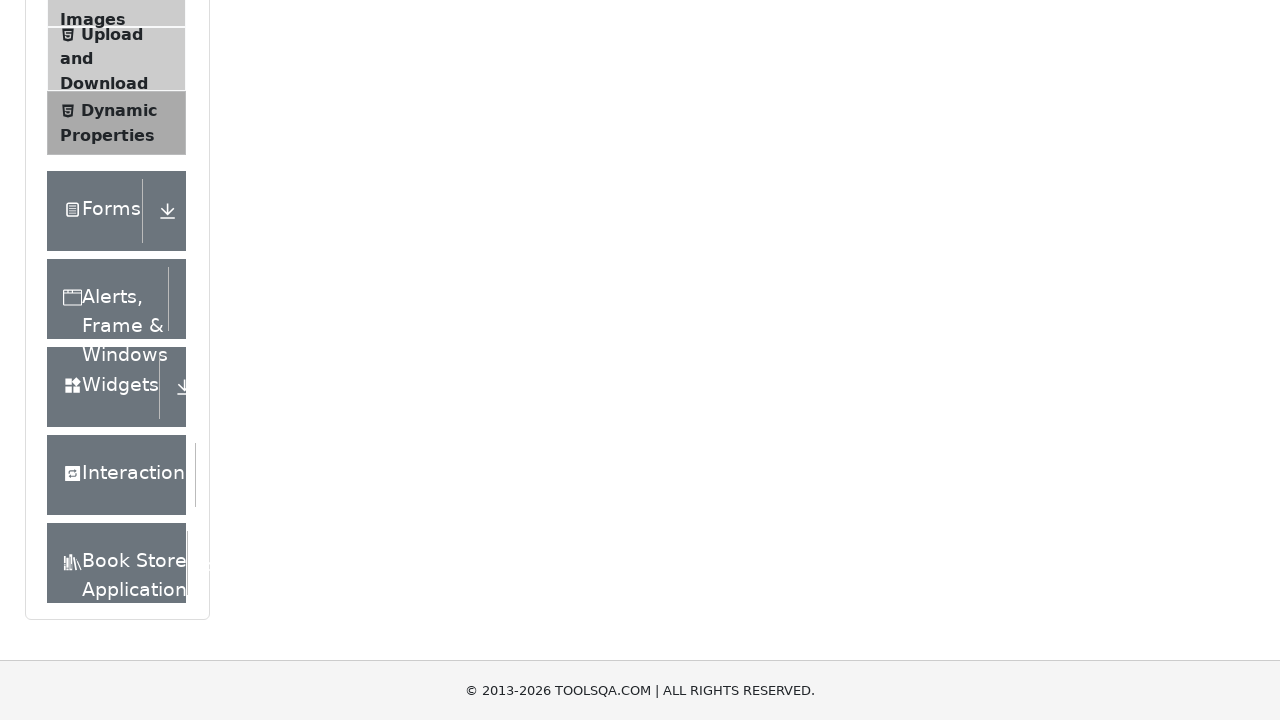

Verified Color change button is visible
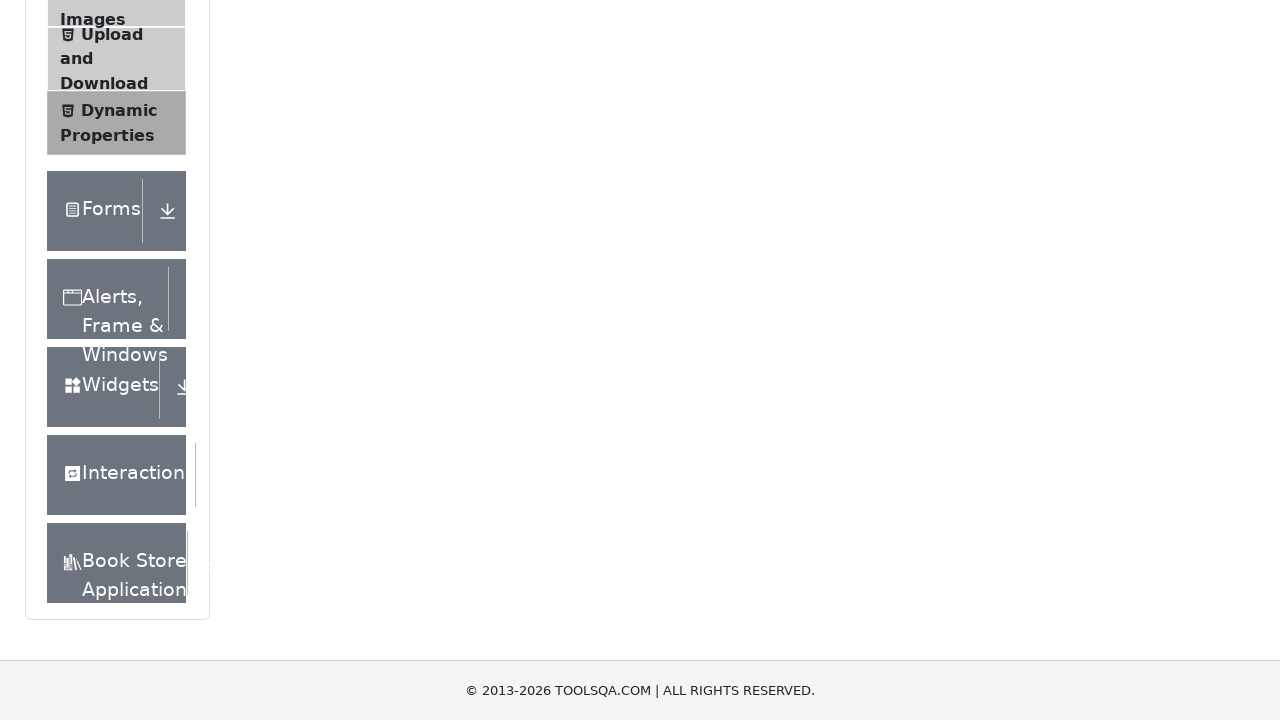

Verified Visible After 5 Seconds button is not displayed initially
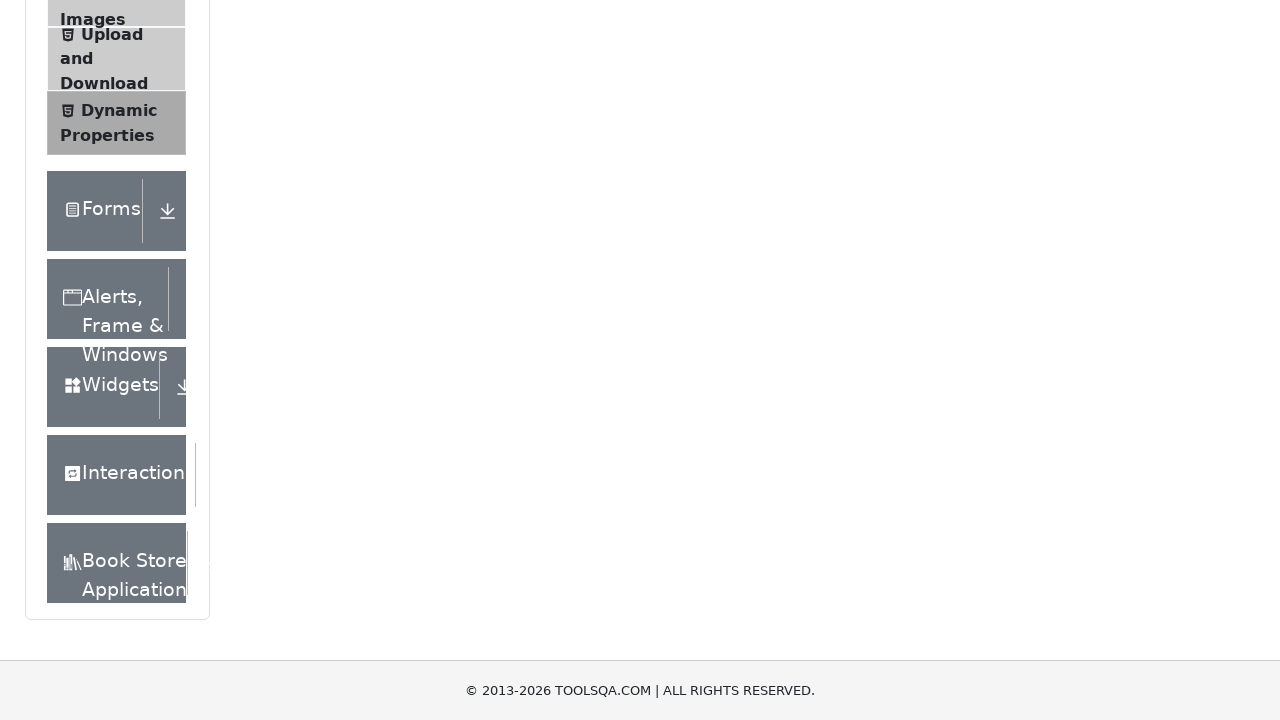

Waited 5 seconds for dynamic properties to change
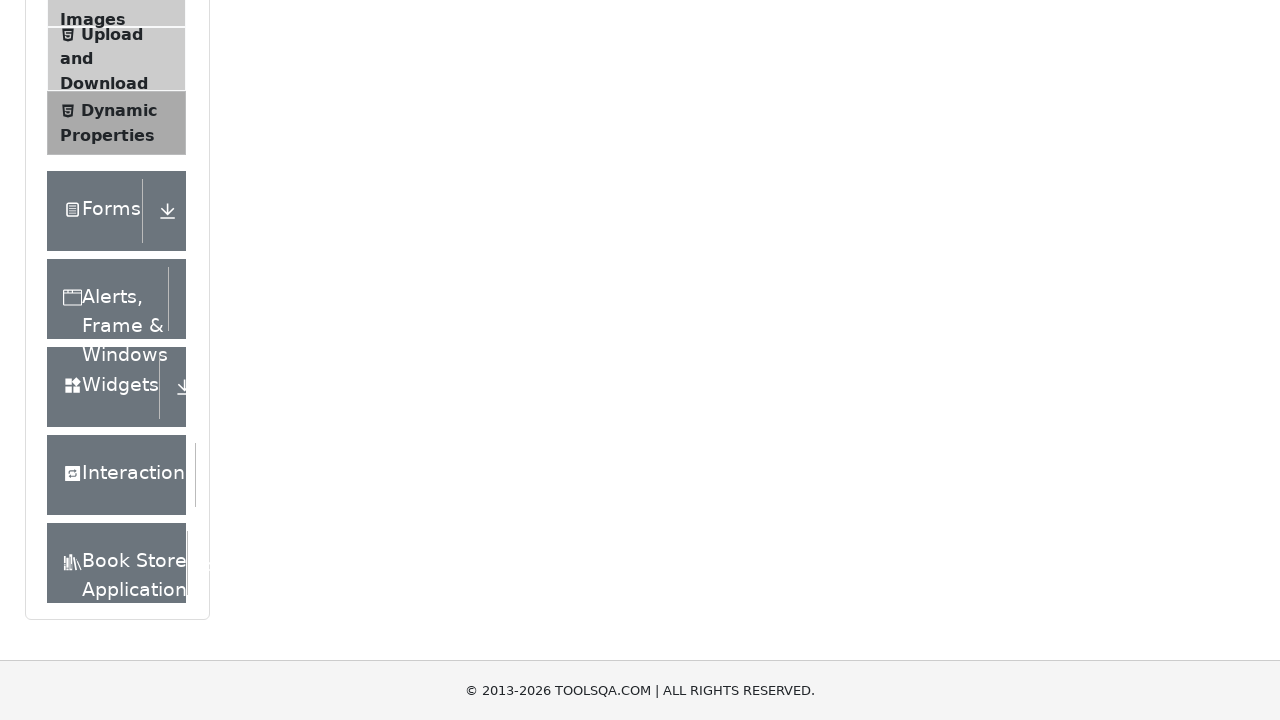

Verified Enable In 5 Second Button is now enabled after 5 seconds
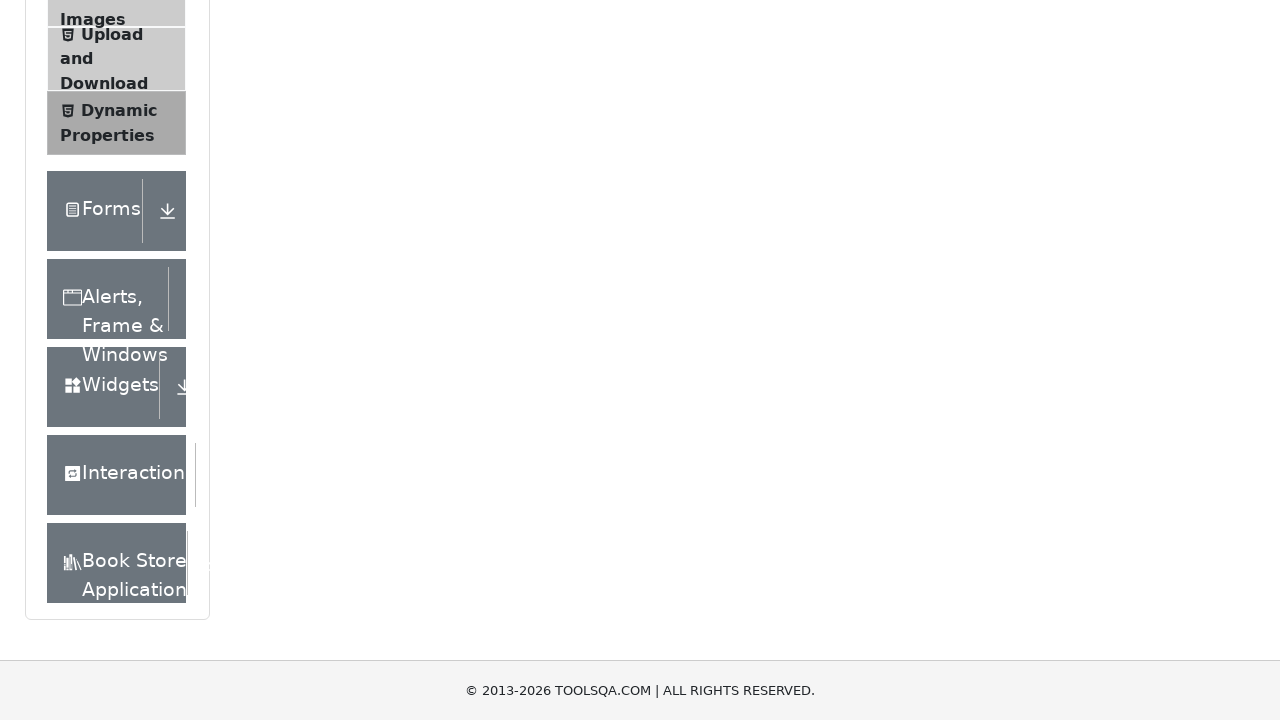

Verified Visible After 5 Seconds button is now visible after 5 seconds
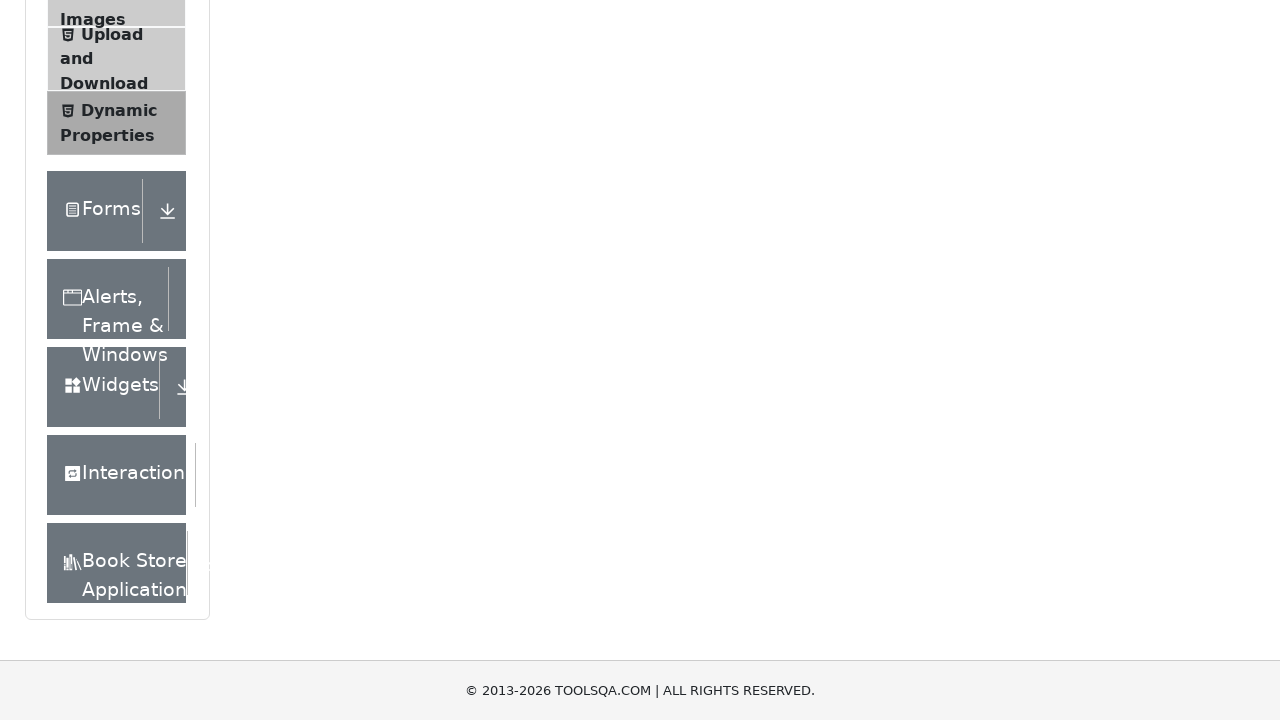

Verified Color change button now has danger color class after 5 seconds
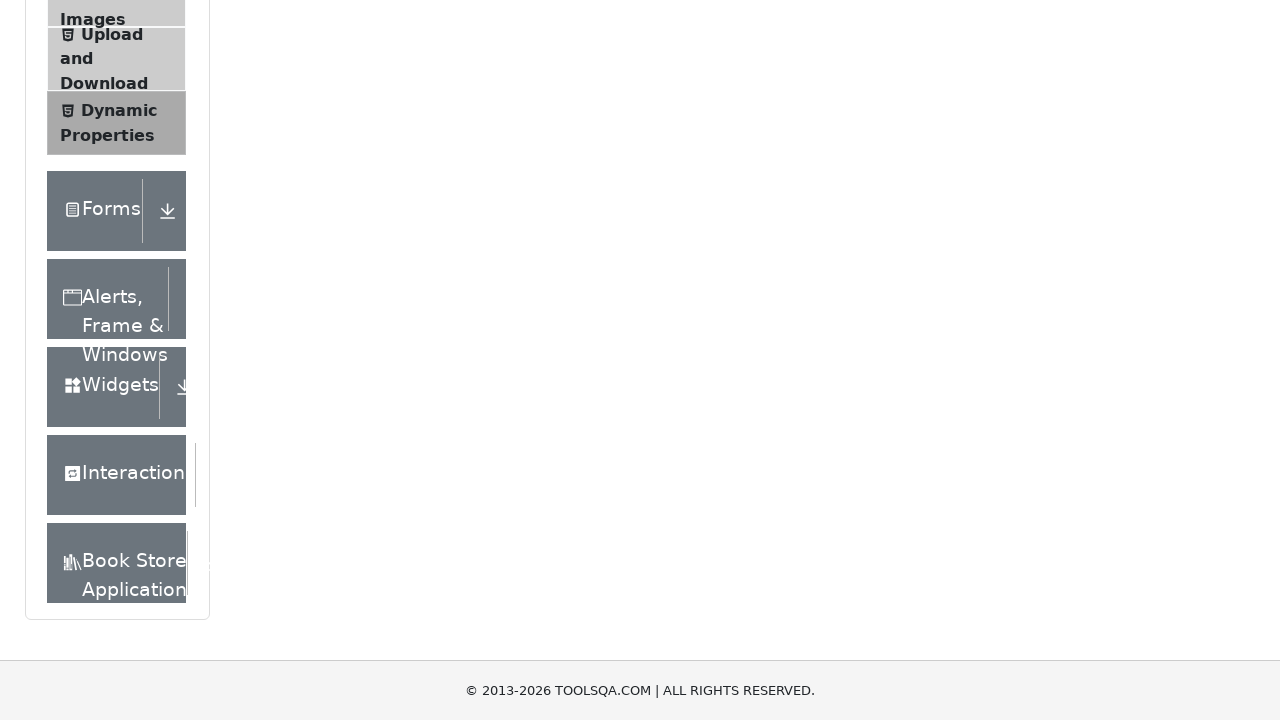

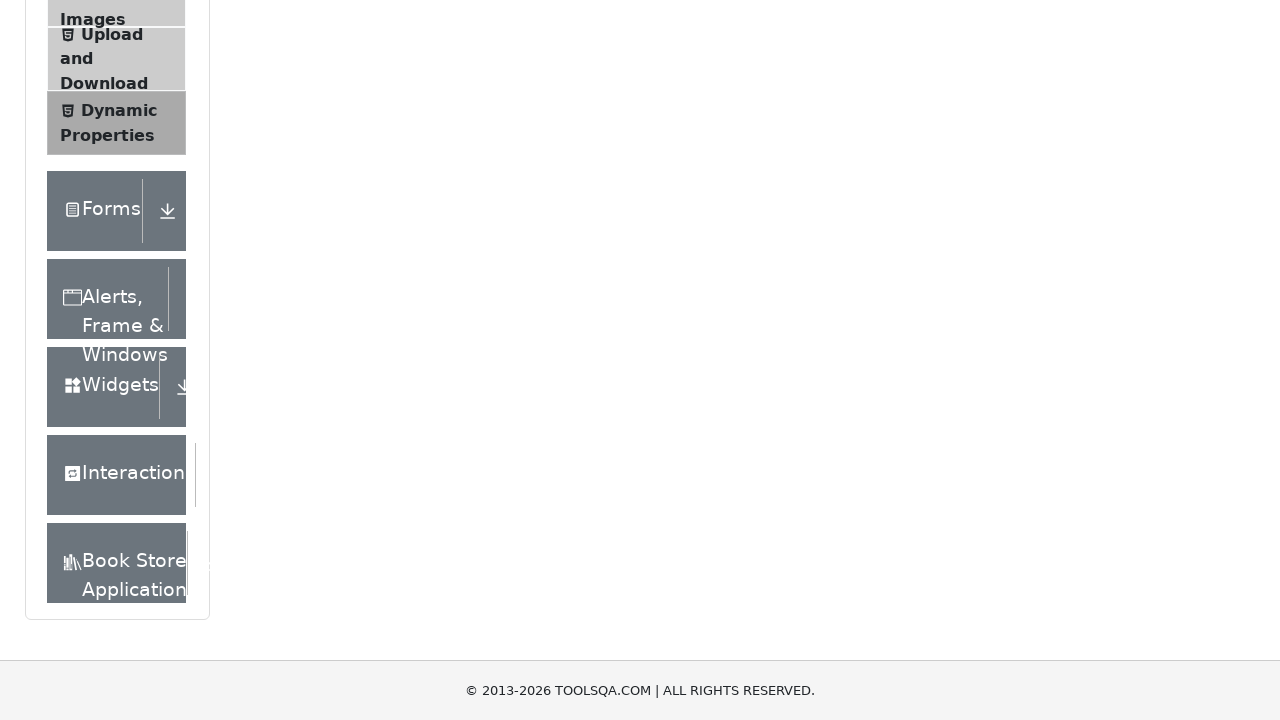